Tests entering input into a JavaScript prompt alert by triggering the prompt, entering text, accepting it, and verifying the result

Starting URL: https://the-internet.herokuapp.com/javascript_alerts

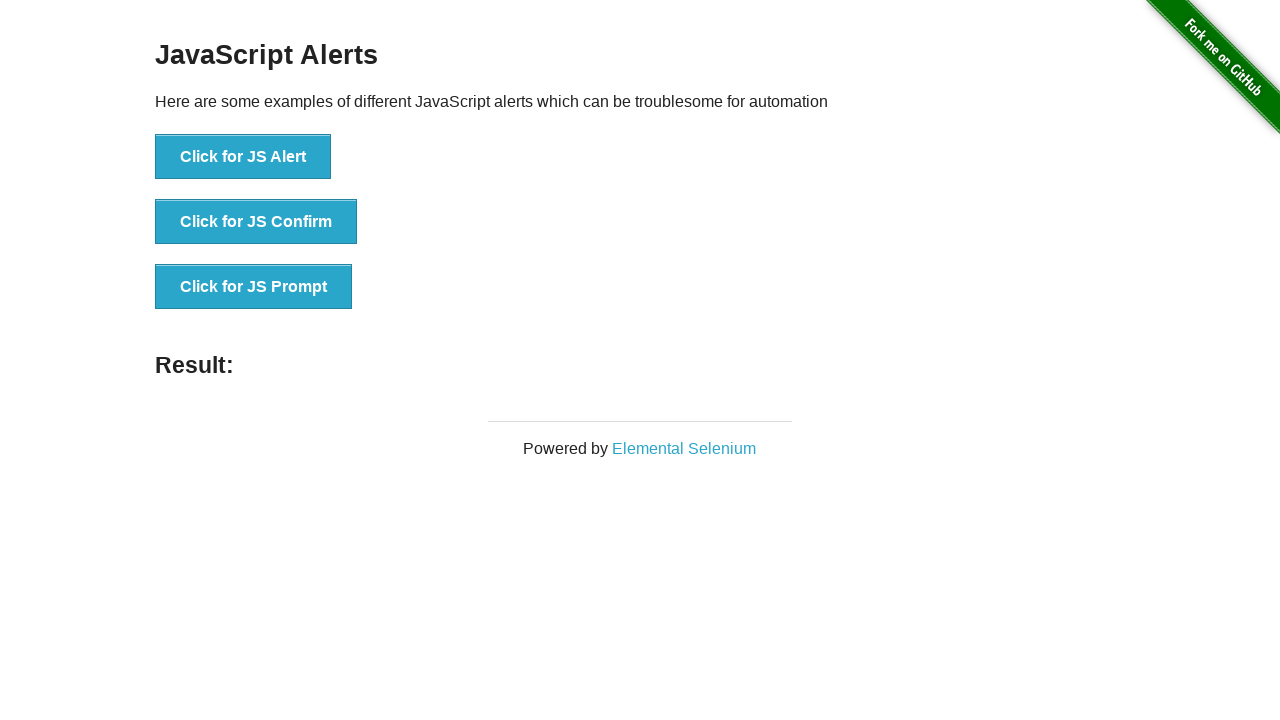

Set up dialog handler to accept prompt with 'TAU rocks!'
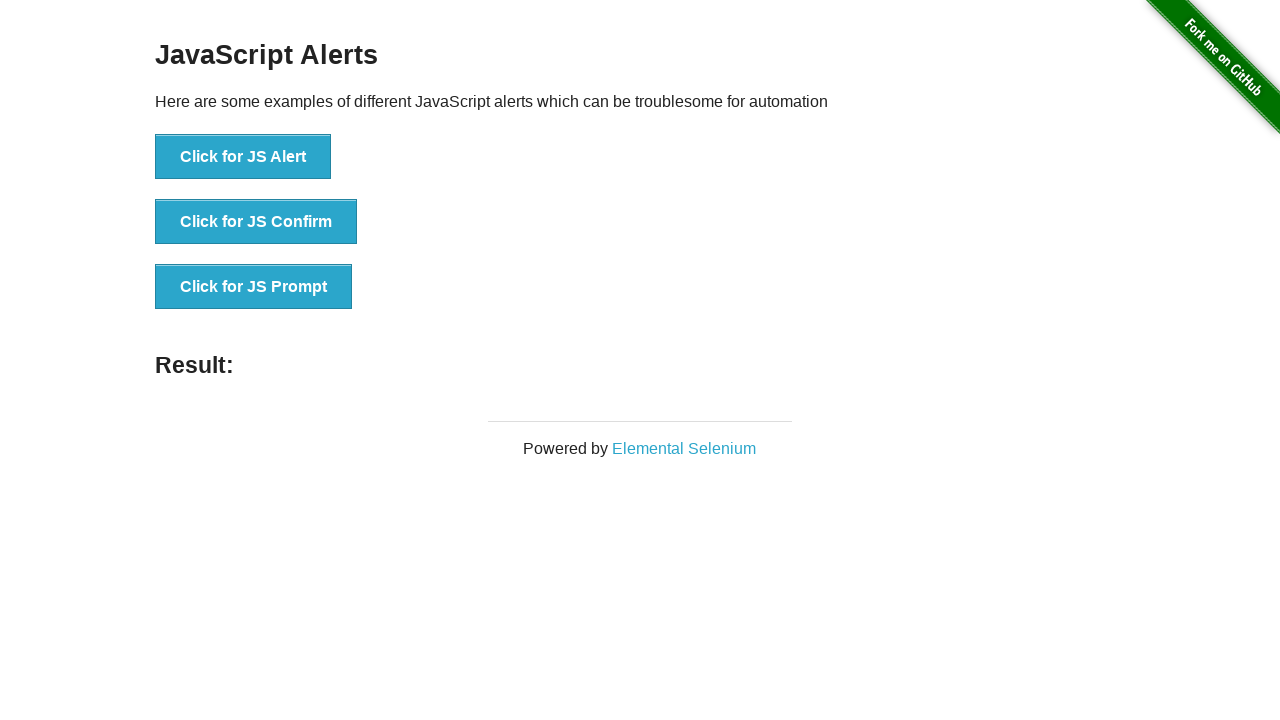

Clicked button to trigger JavaScript prompt alert at (254, 287) on button[onclick='jsPrompt()']
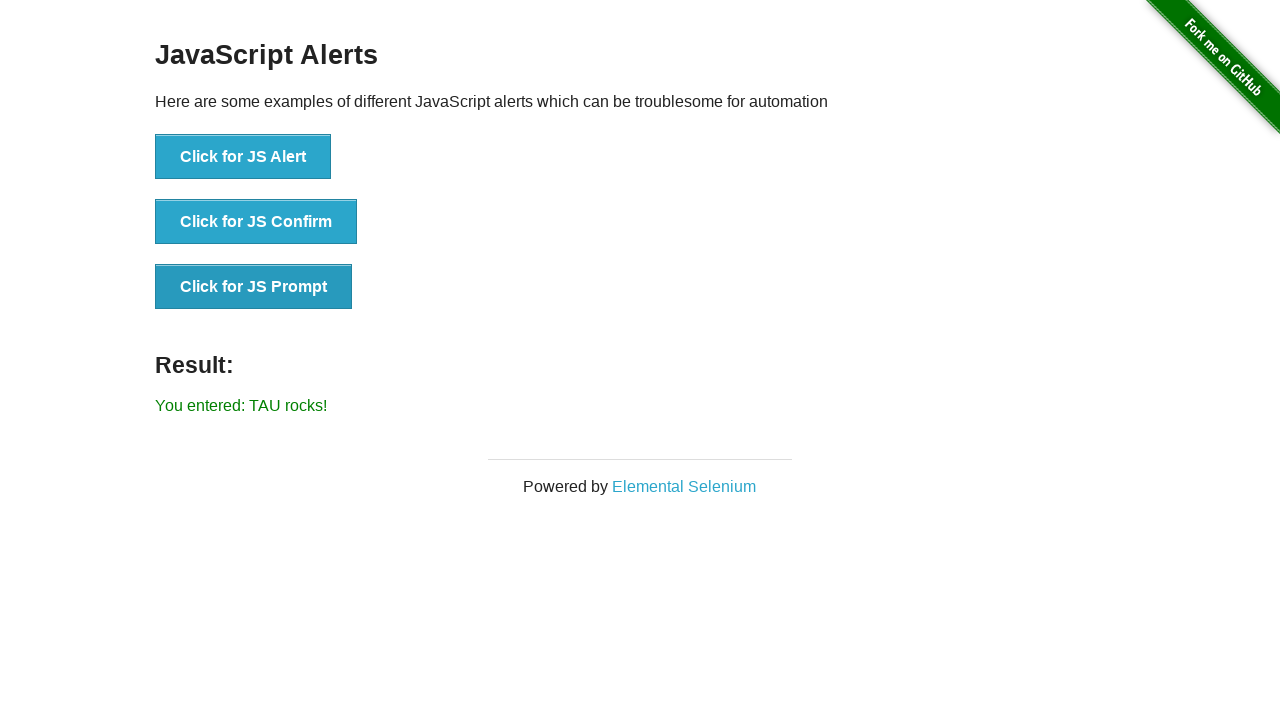

Verified that result displays 'You entered: TAU rocks!'
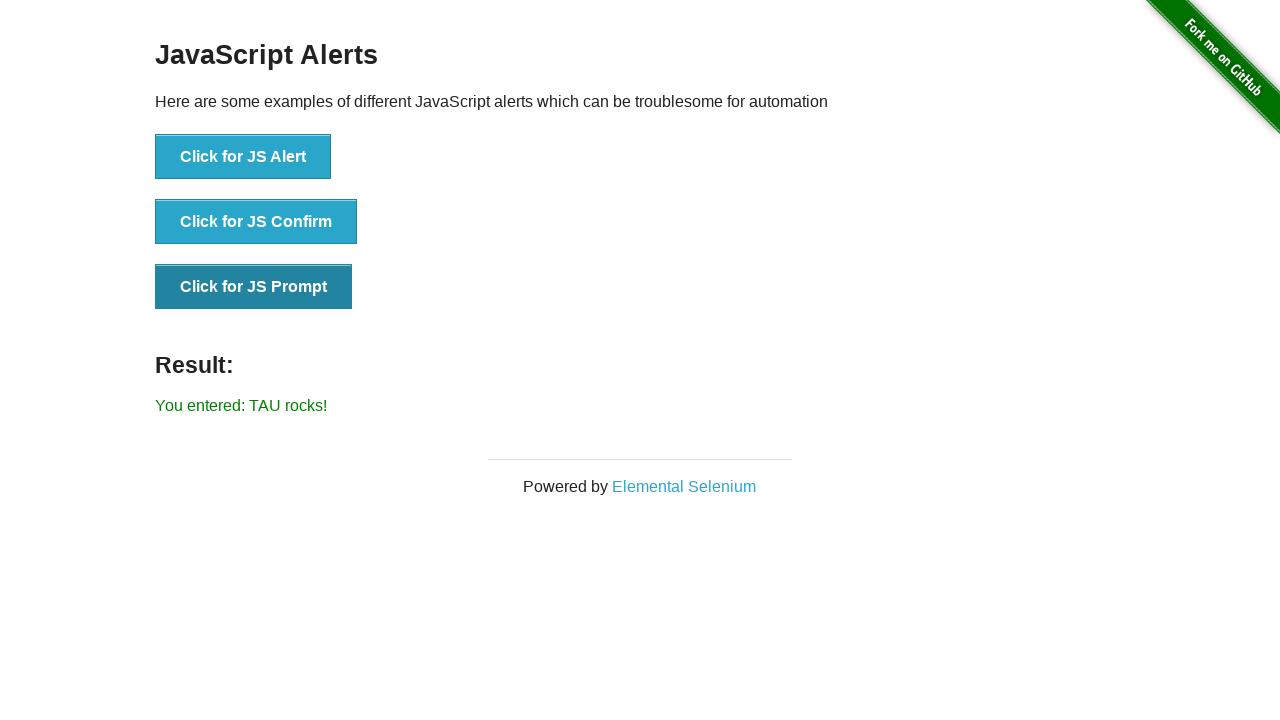

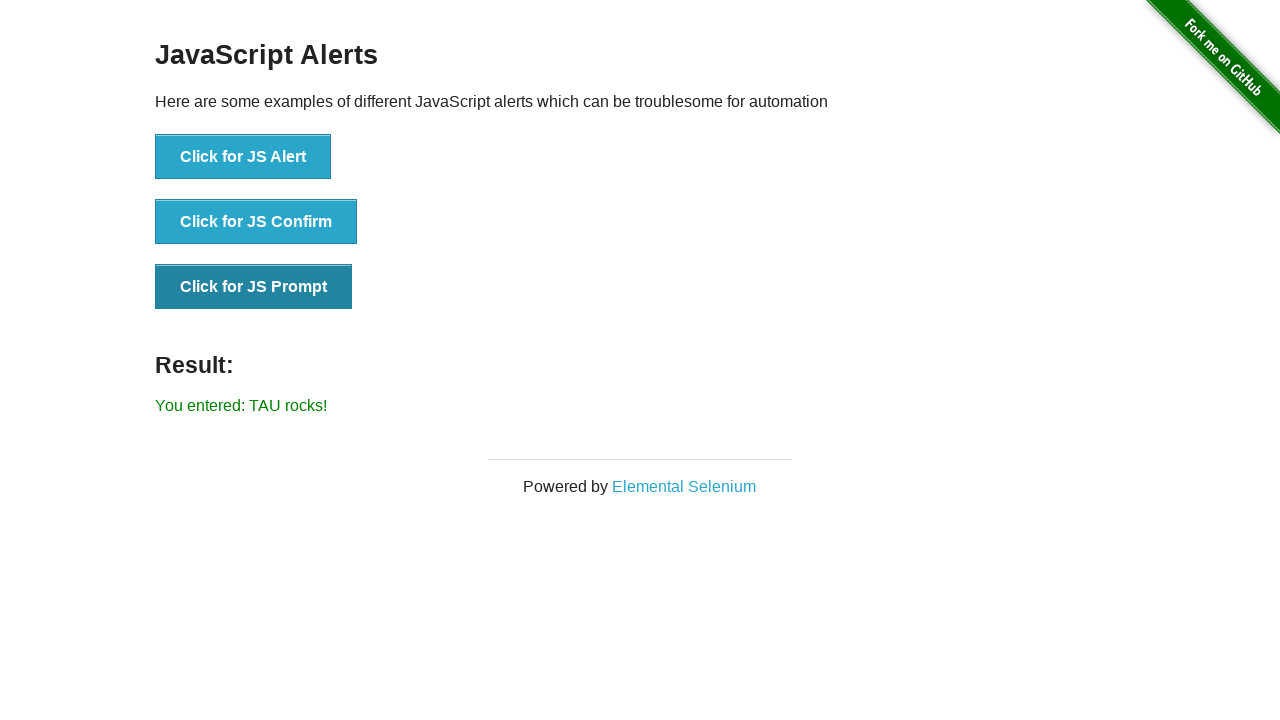